Tests basic browser functionality by navigating to Flipkart's homepage and verifying the page URL and title are accessible

Starting URL: https://www.flipkart.com

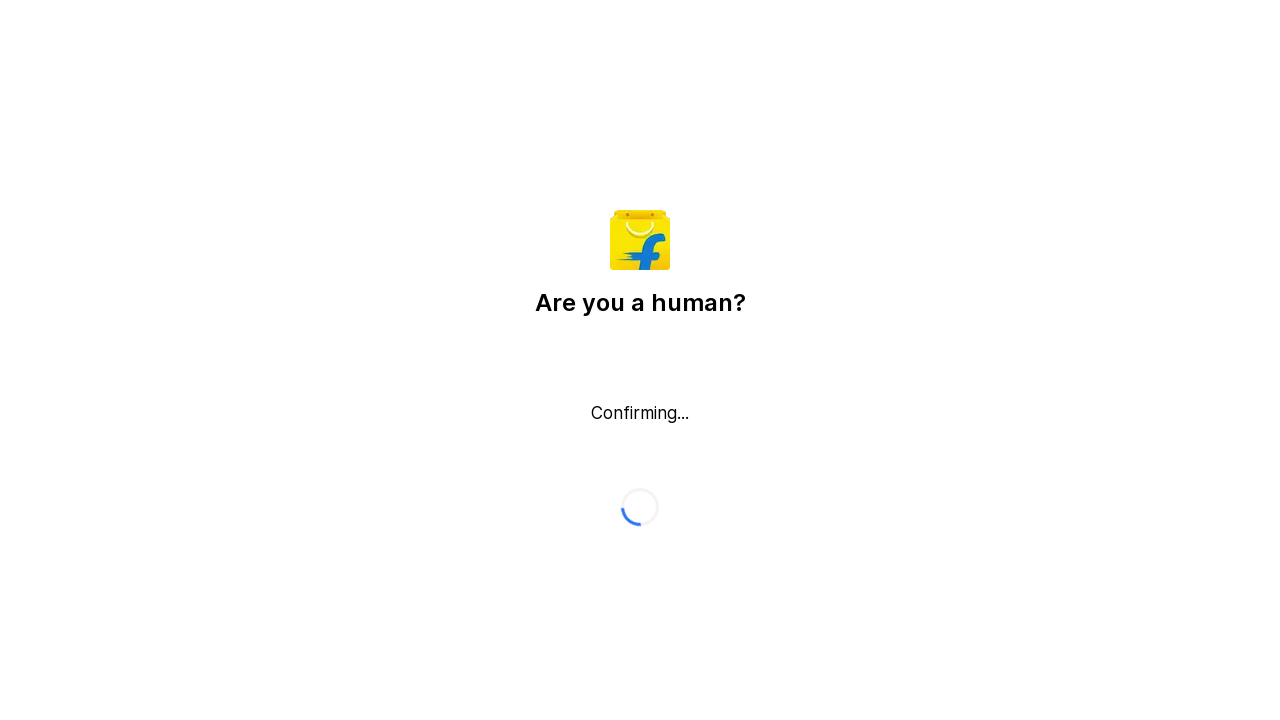

Retrieved page URL
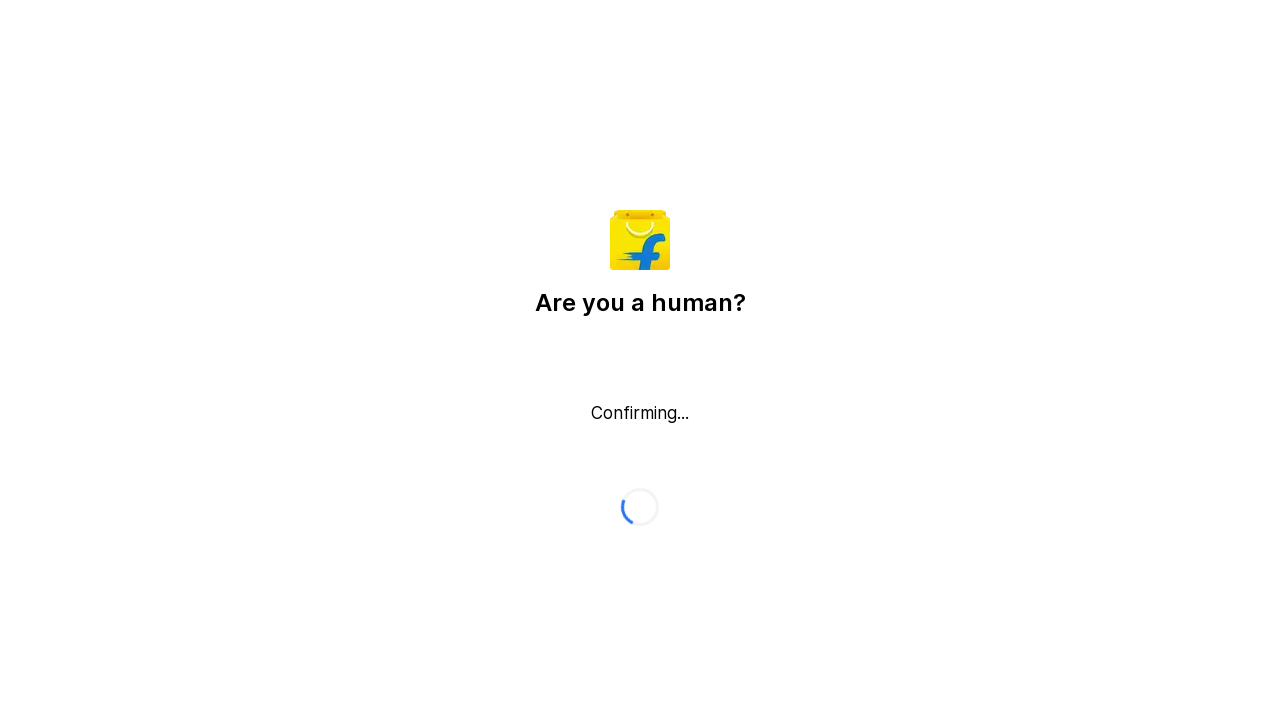

Printed page URL to console
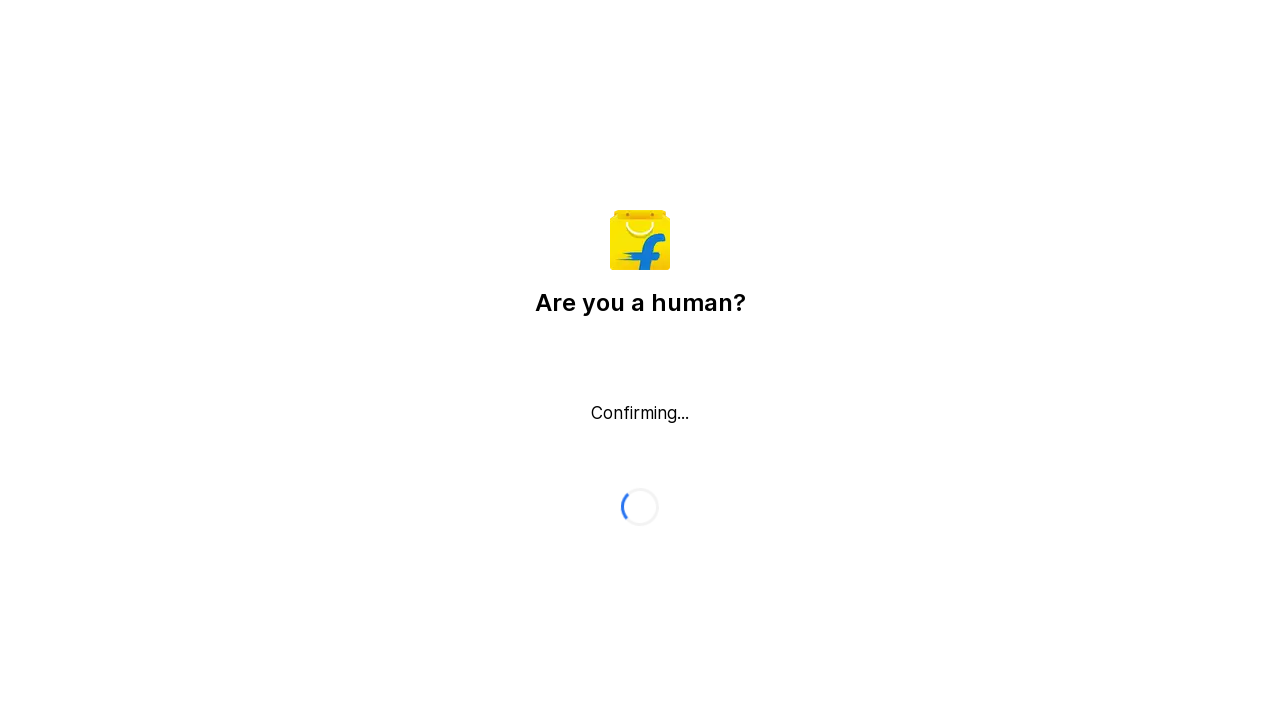

Retrieved page title
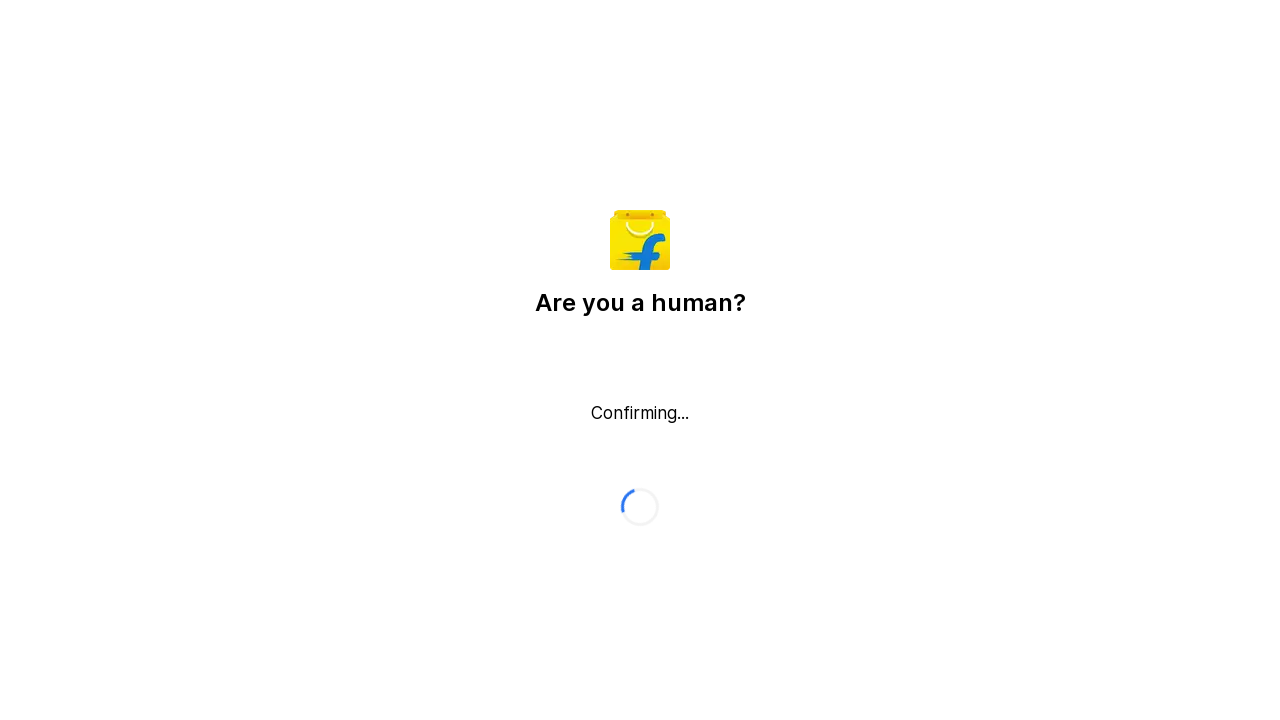

Printed page title to console
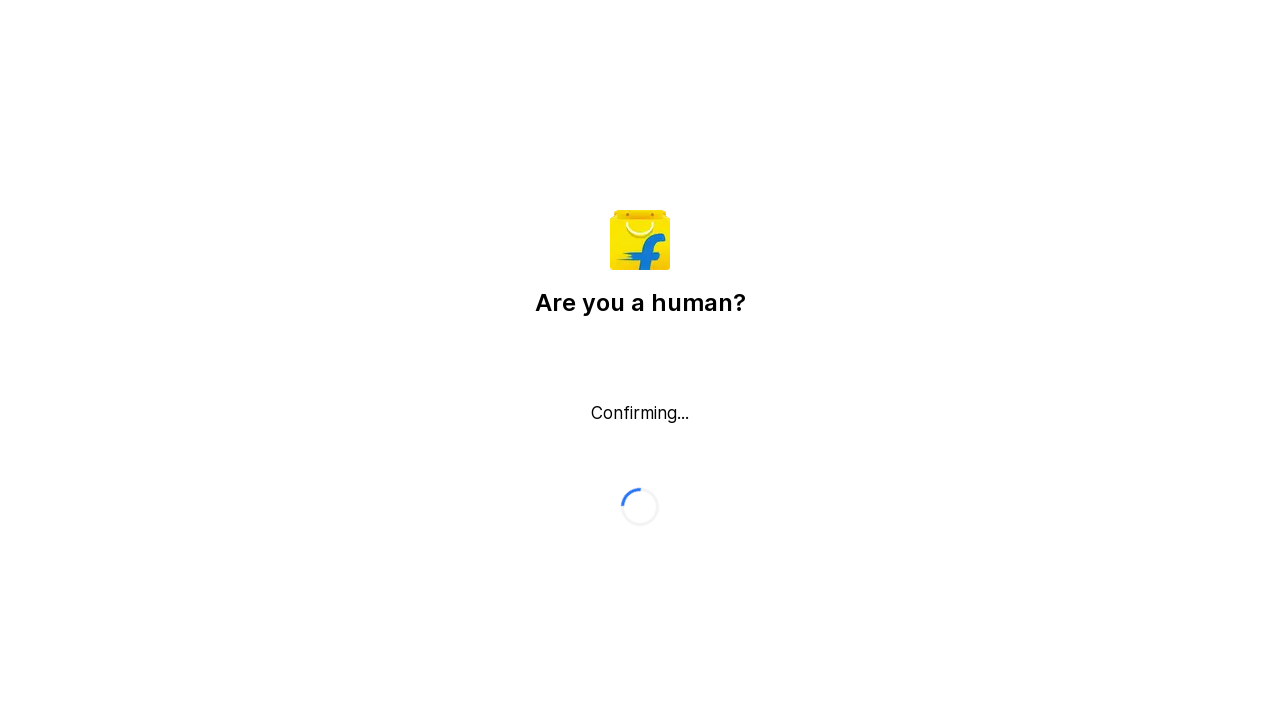

Waited for page to reach domcontentloaded state
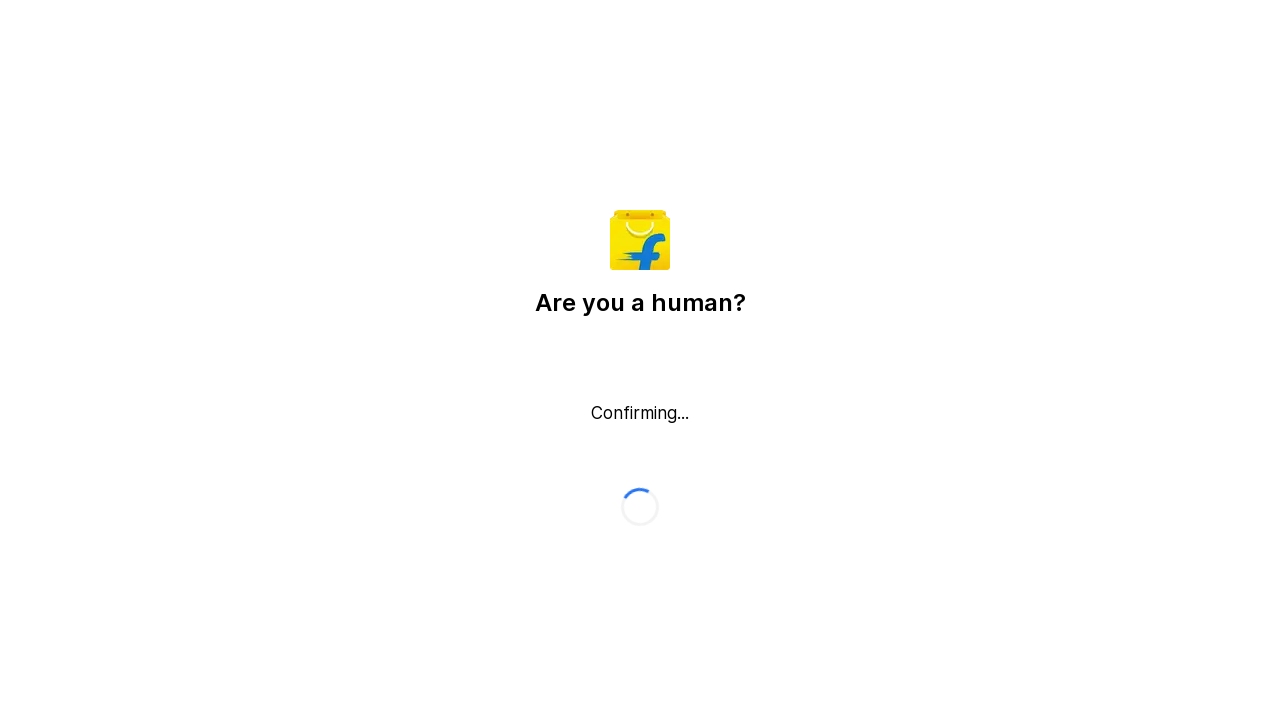

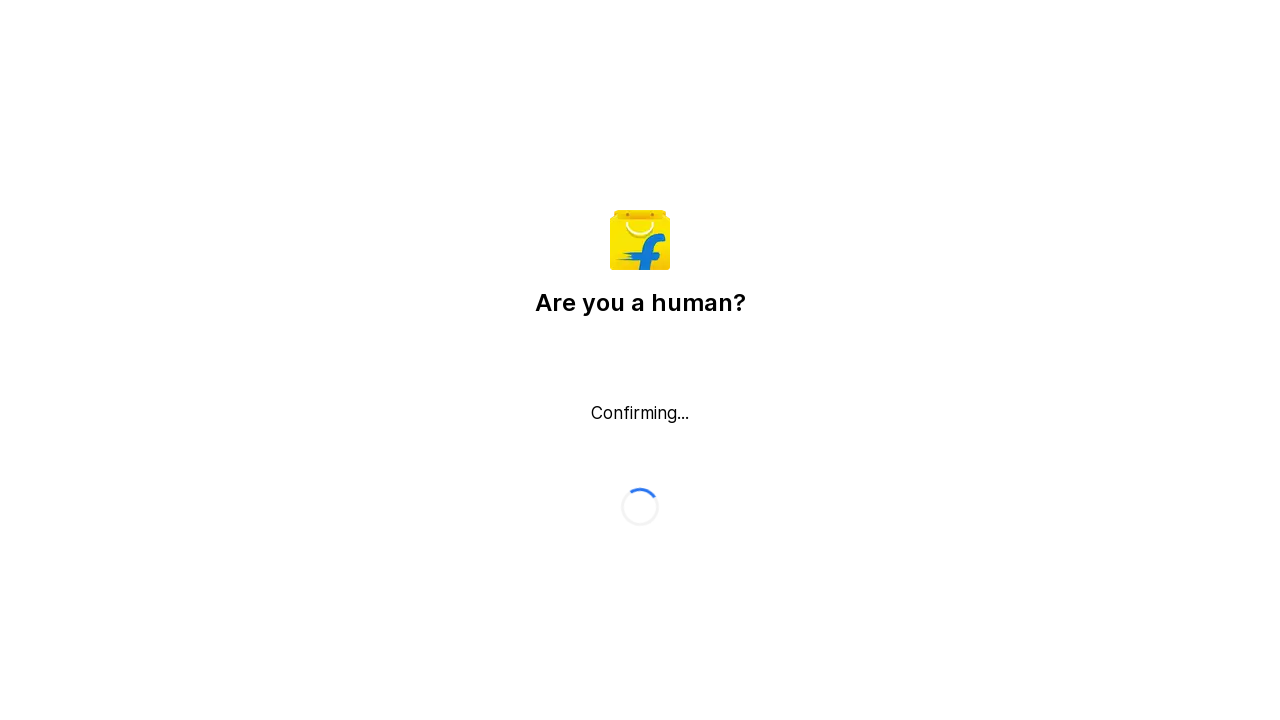